Tests A/B test opt-out by first navigating to the main page, adding an opt-out cookie, then navigating to the AB test page to verify it shows "No A/B Test".

Starting URL: http://the-internet.herokuapp.com

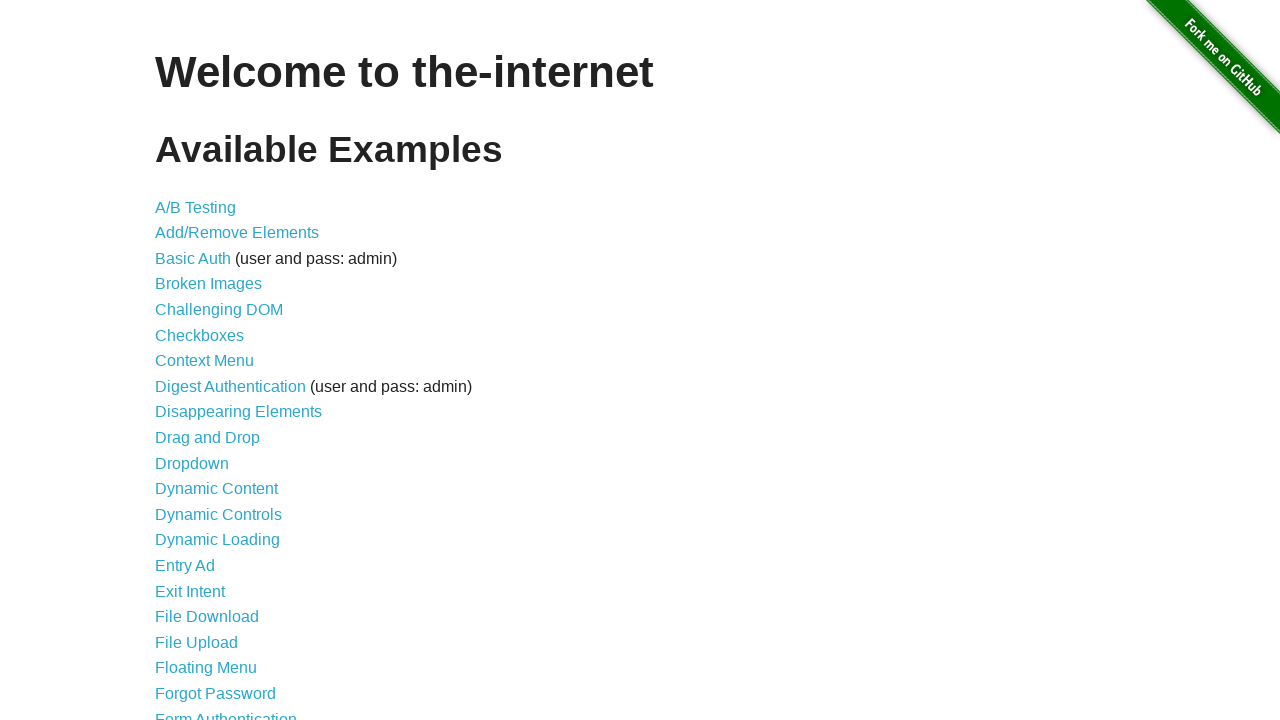

Added optimizelyOptOut cookie to context
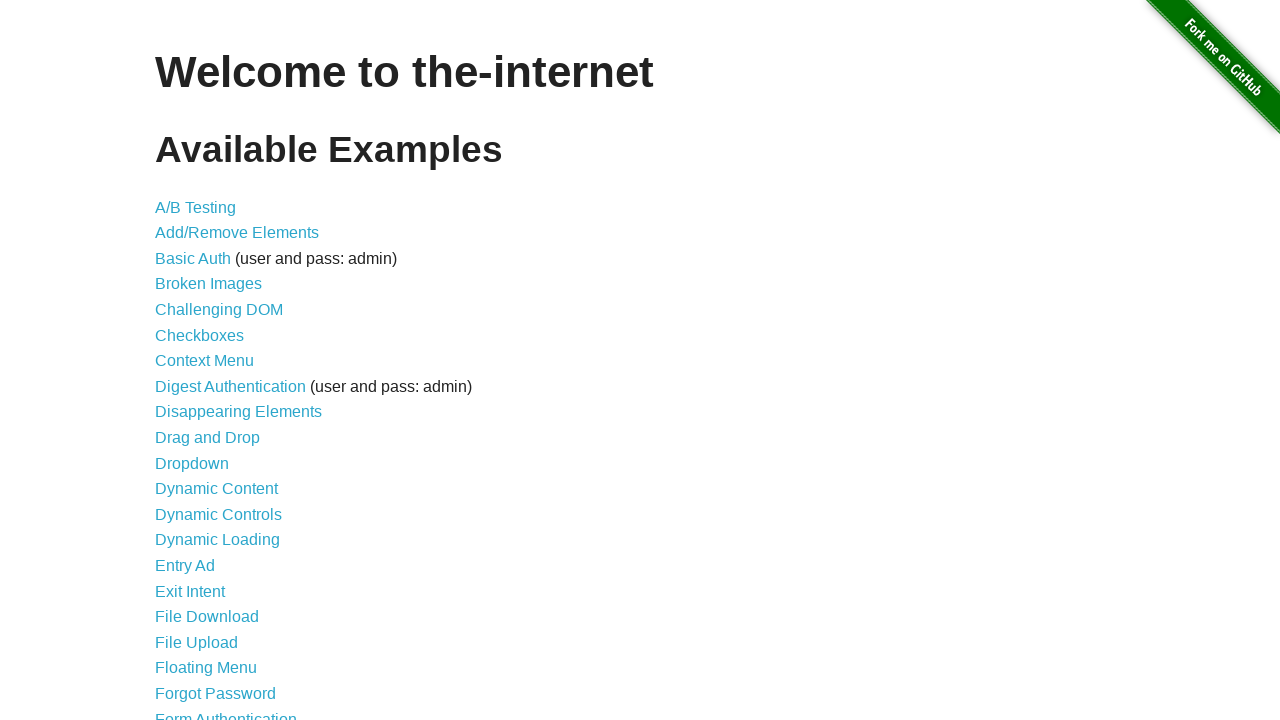

Navigated to A/B test page
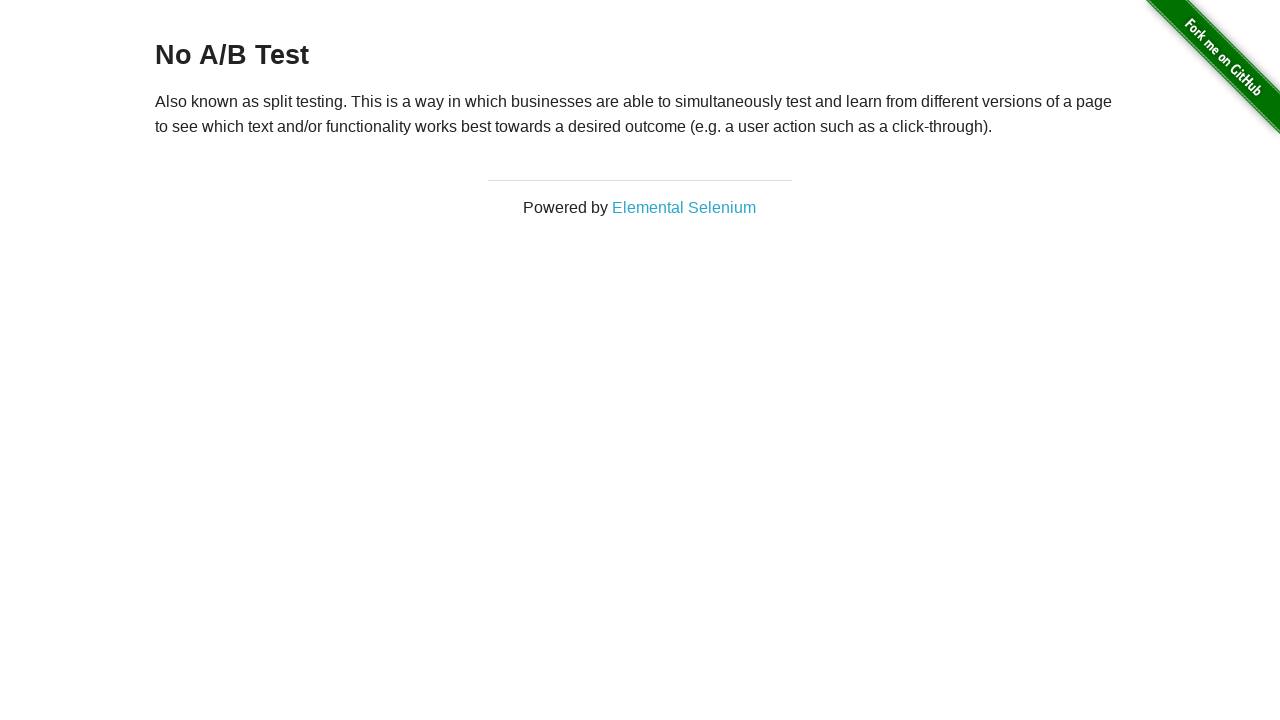

Waited for h3 heading to load
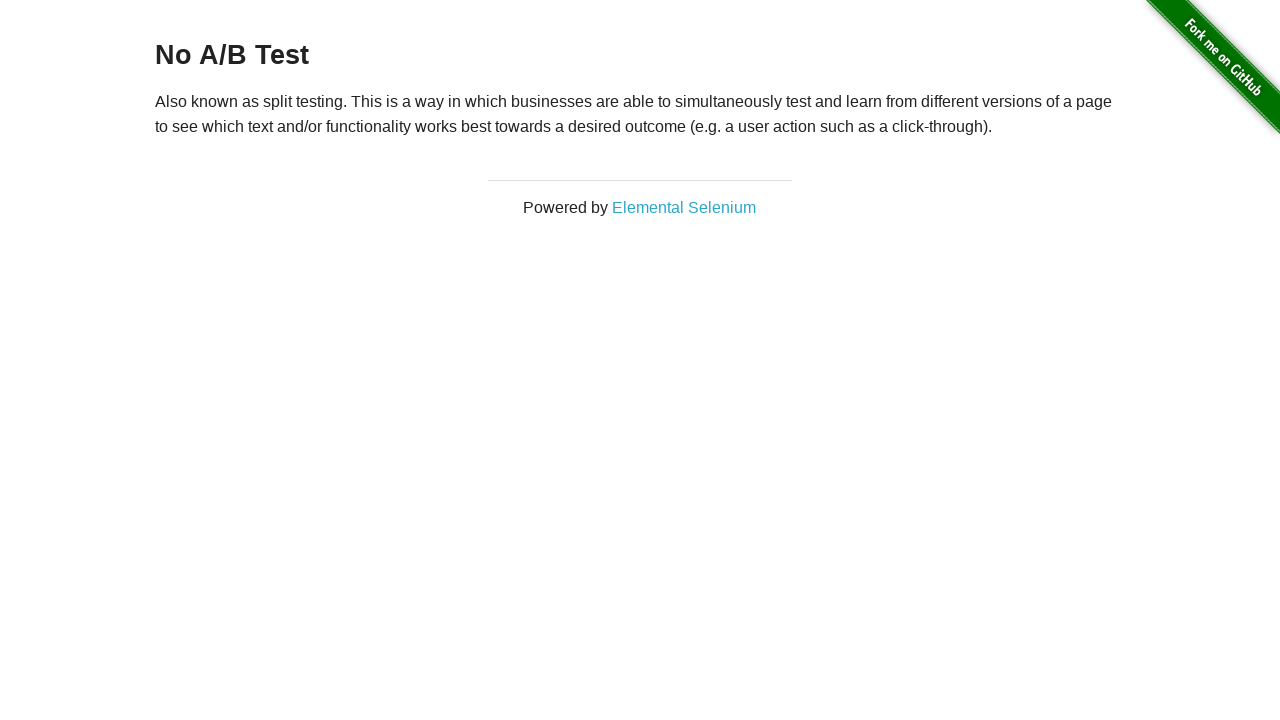

Retrieved heading text: 'No A/B Test'
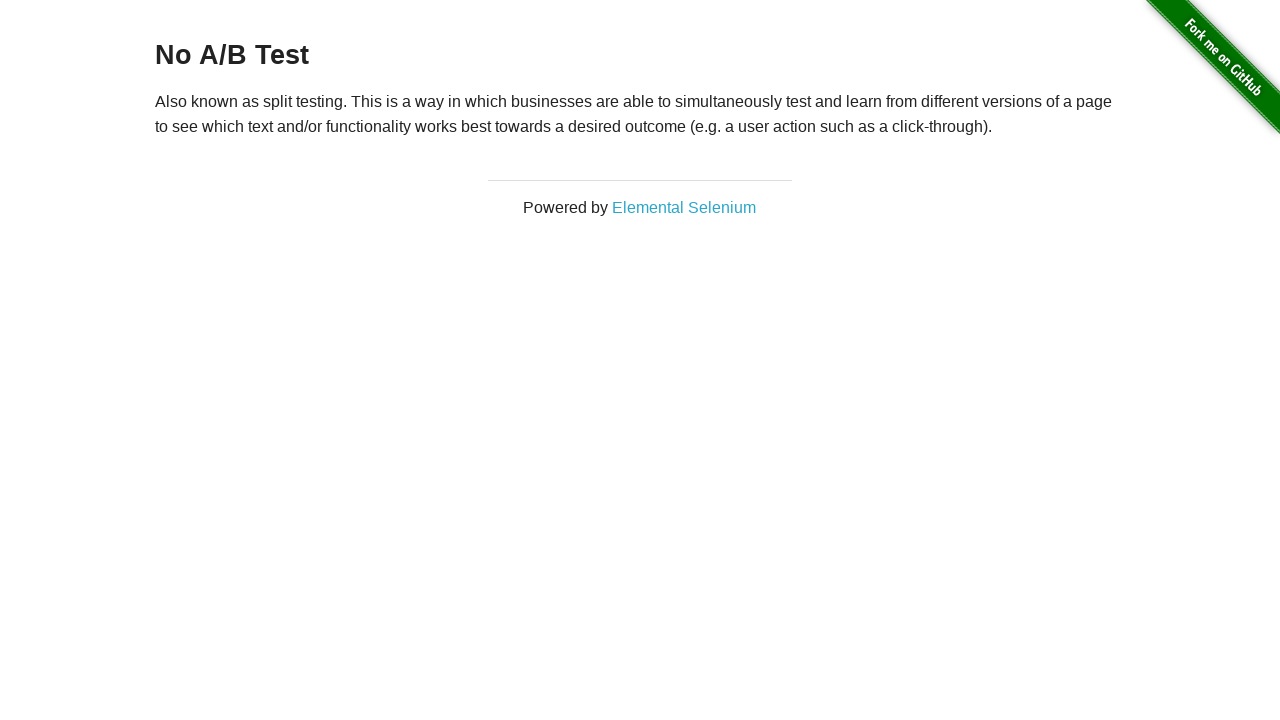

Verified heading displays 'No A/B Test' - A/B test opt-out confirmed
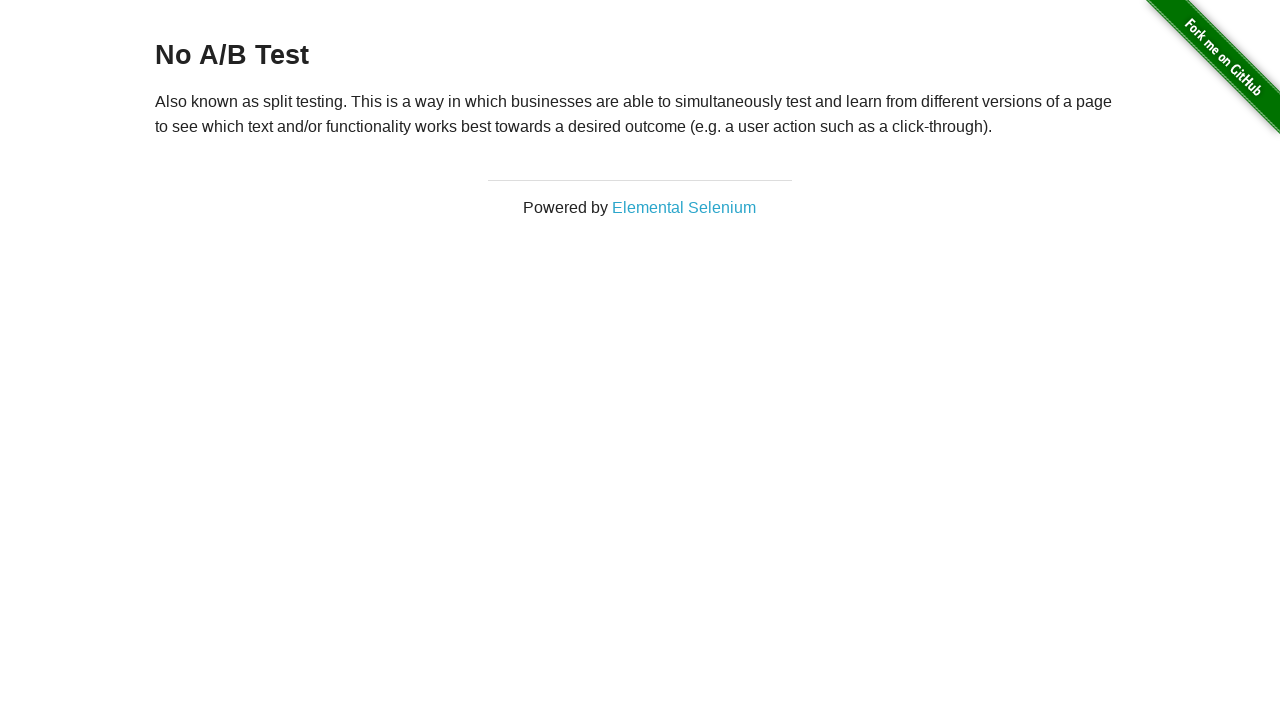

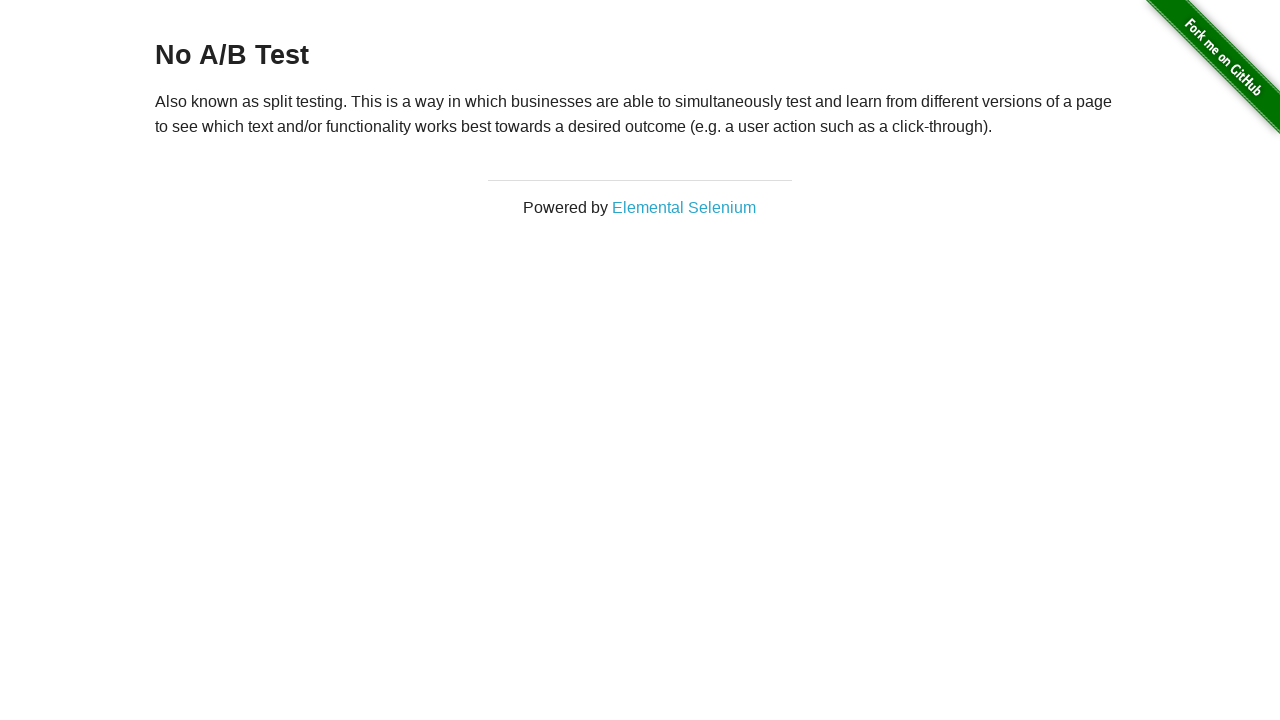